Verifies that the name "Henrique" appears in the GitHub profile page

Starting URL: https://github.com/LuizHenriqueVitorino

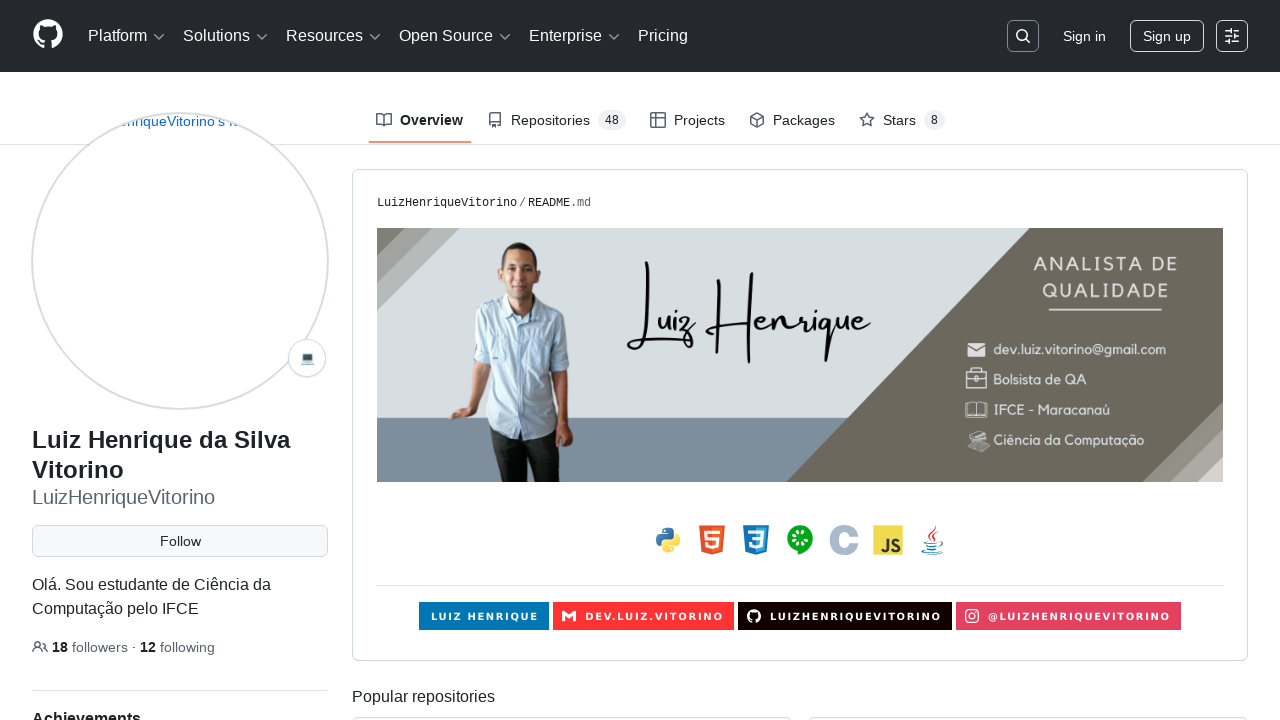

Navigated to GitHub profile page
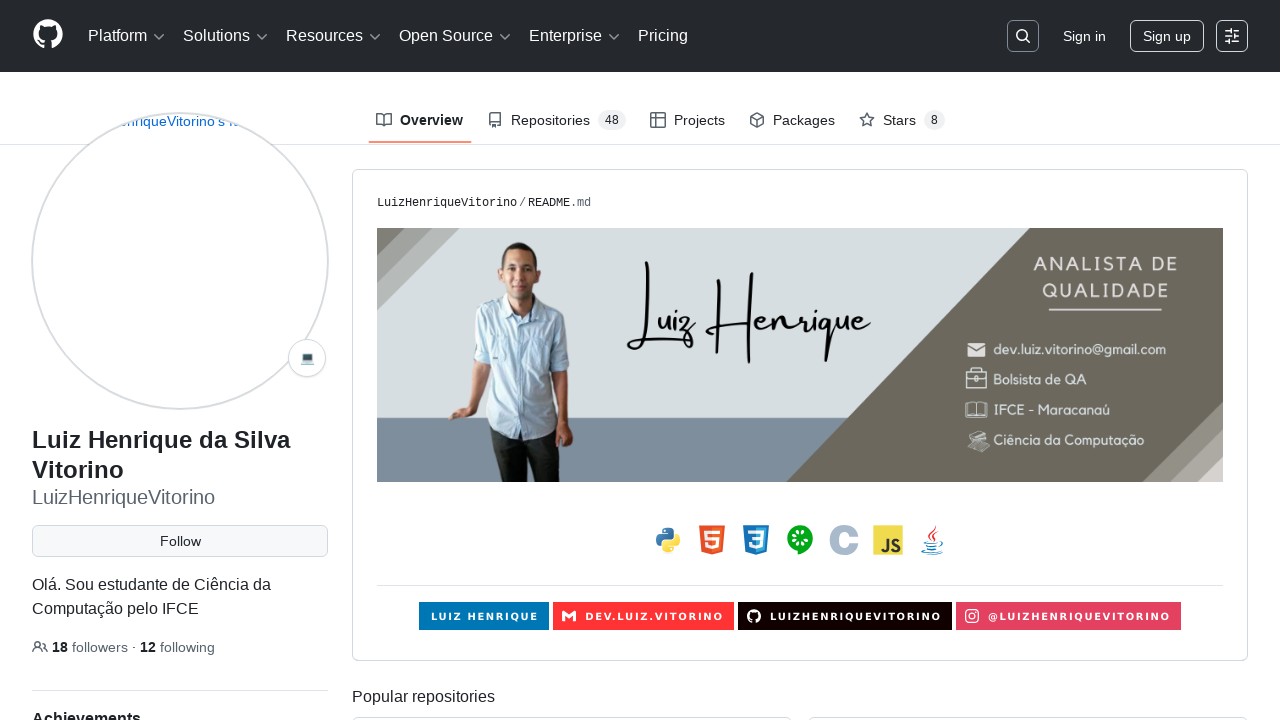

Profile name element loaded
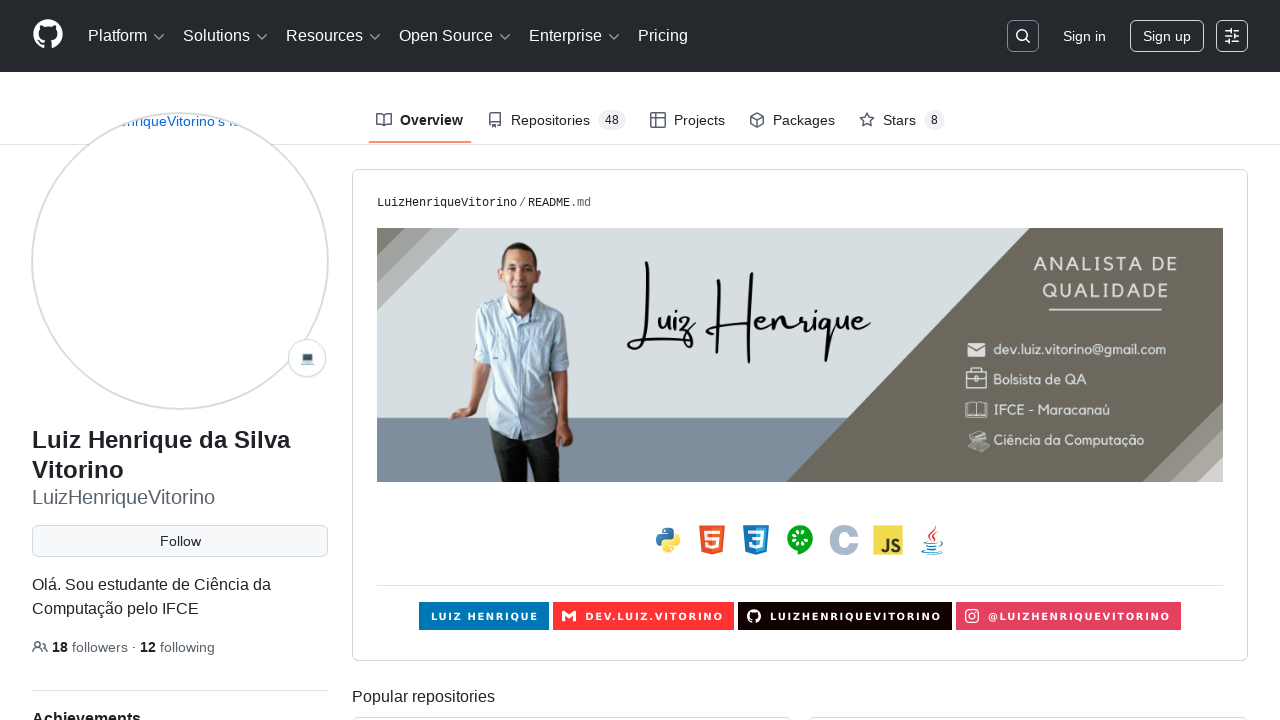

Retrieved profile name text: '
          Luiz Henrique da Silva Vitorino
        '
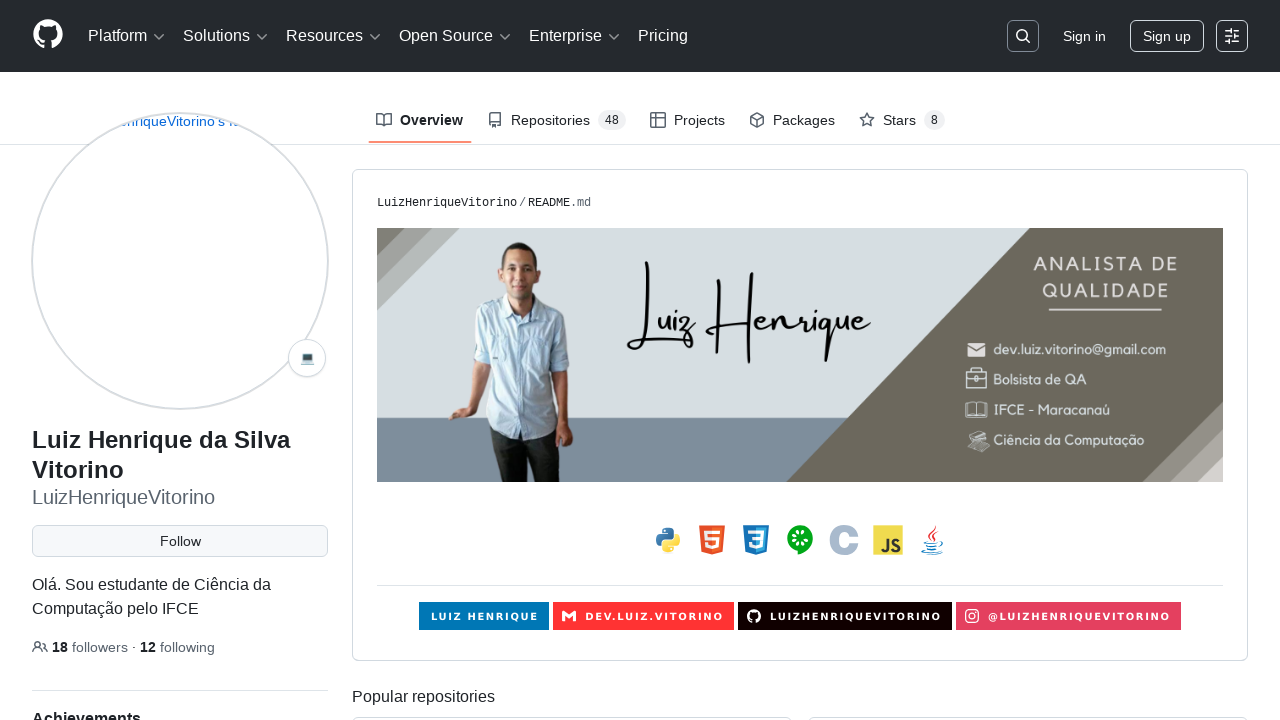

Verified that 'Henrique' appears in the profile name
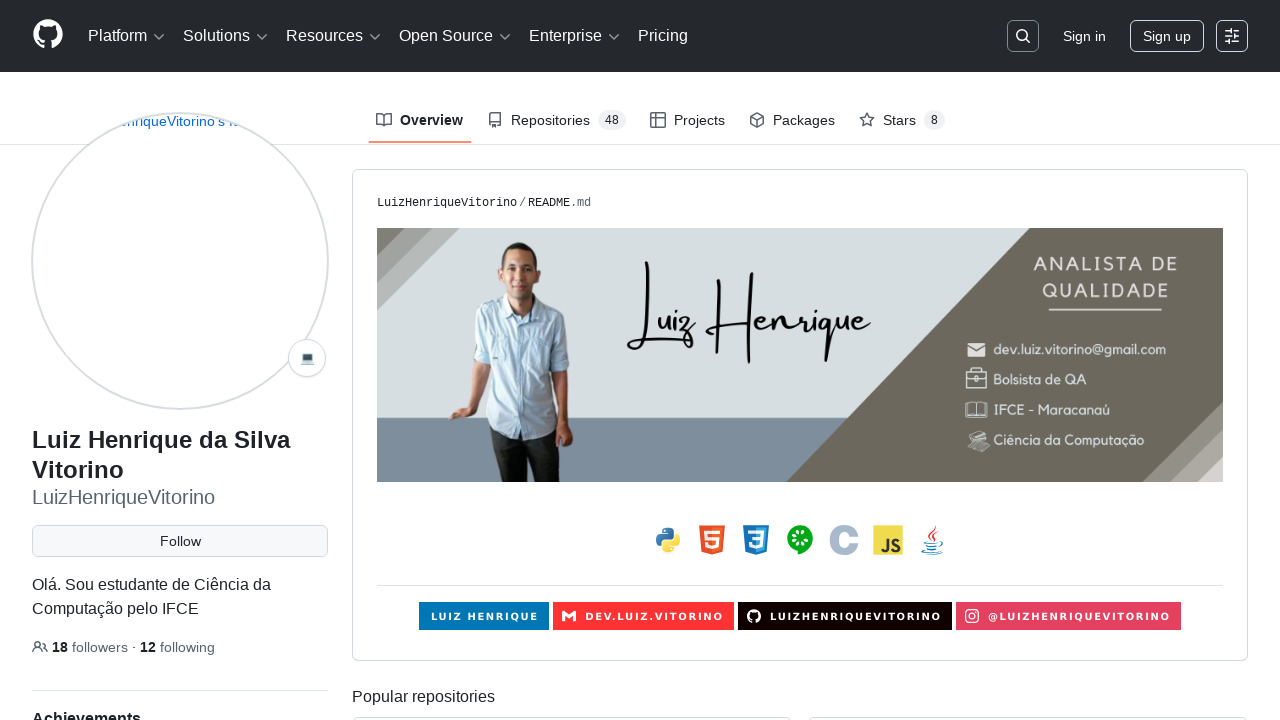

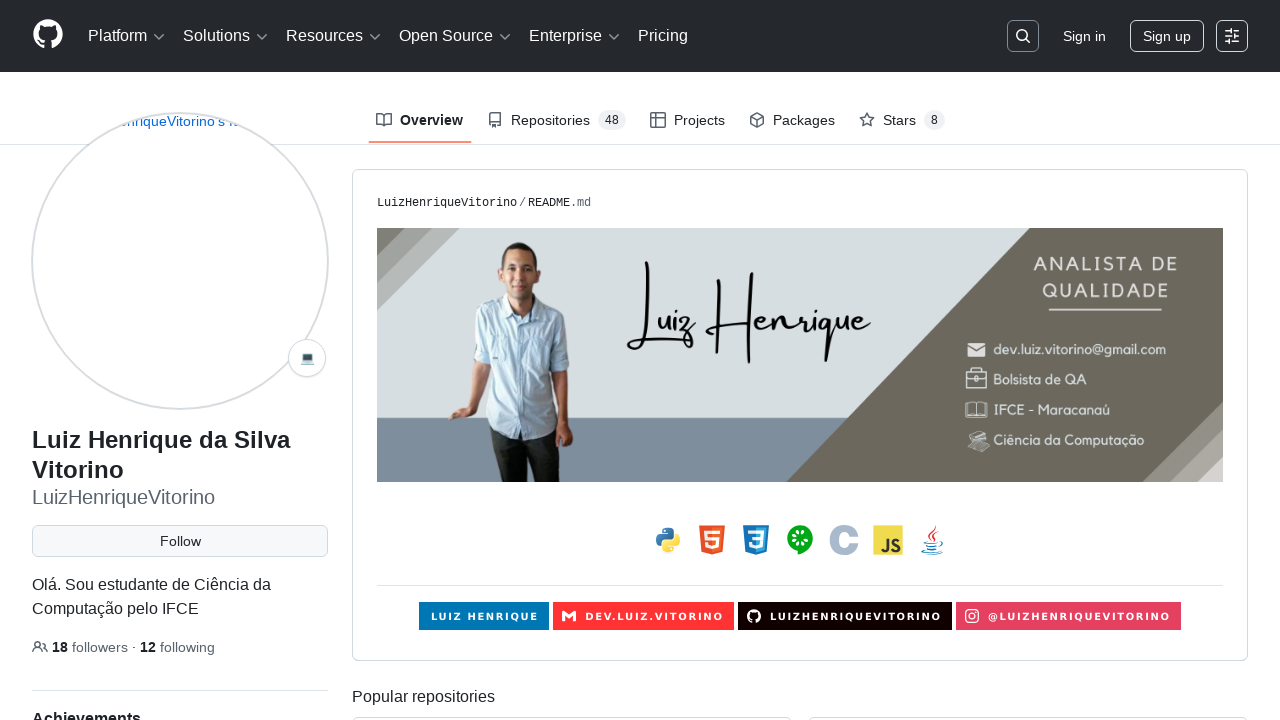